Tests window switching by opening a new window, navigating within it, then switching back to the original window

Starting URL: https://codenboxautomationlab.com/practice/

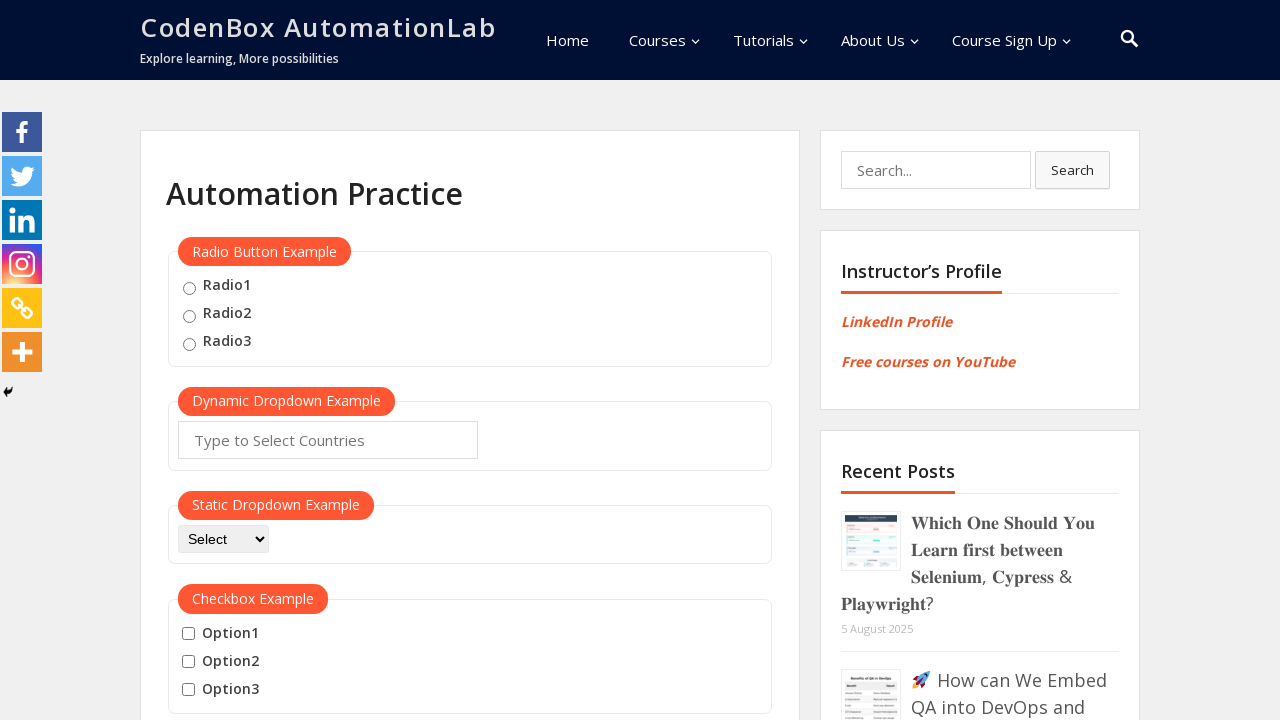

Clicked button to open new window at (237, 360) on #openwindow
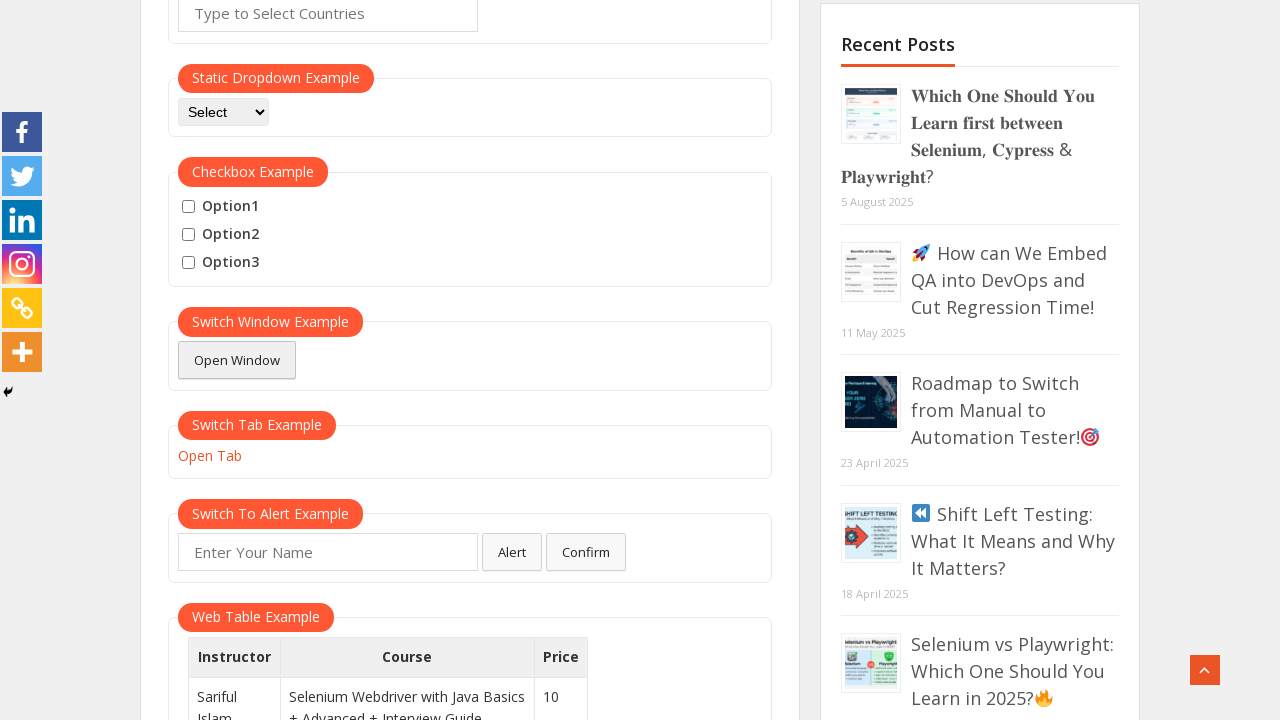

New window opened and captured
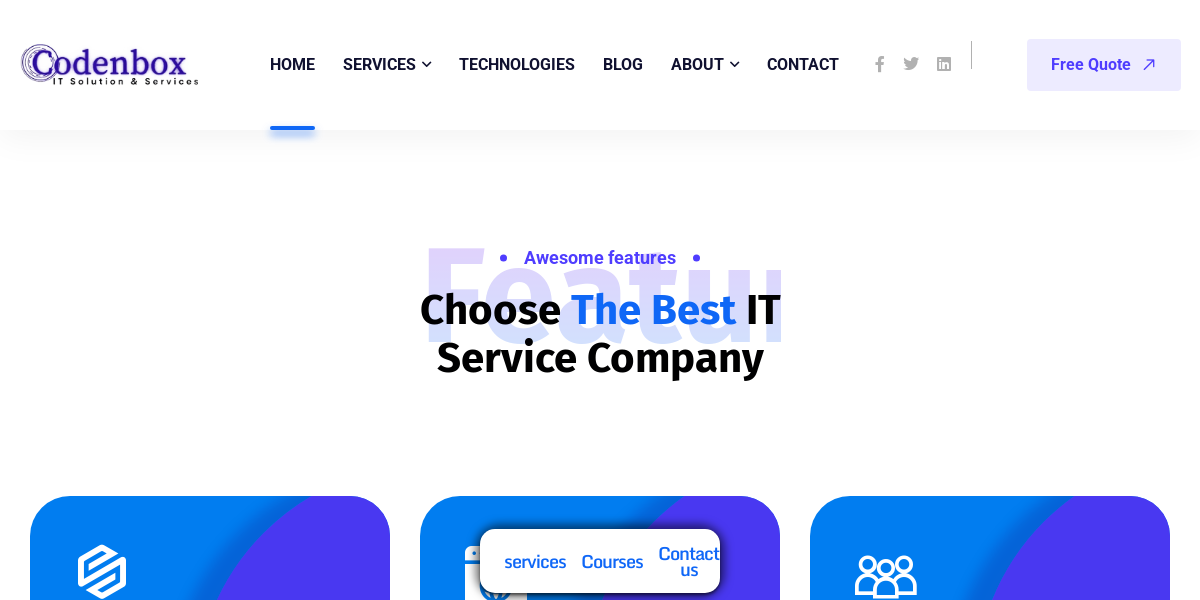

New window page load completed
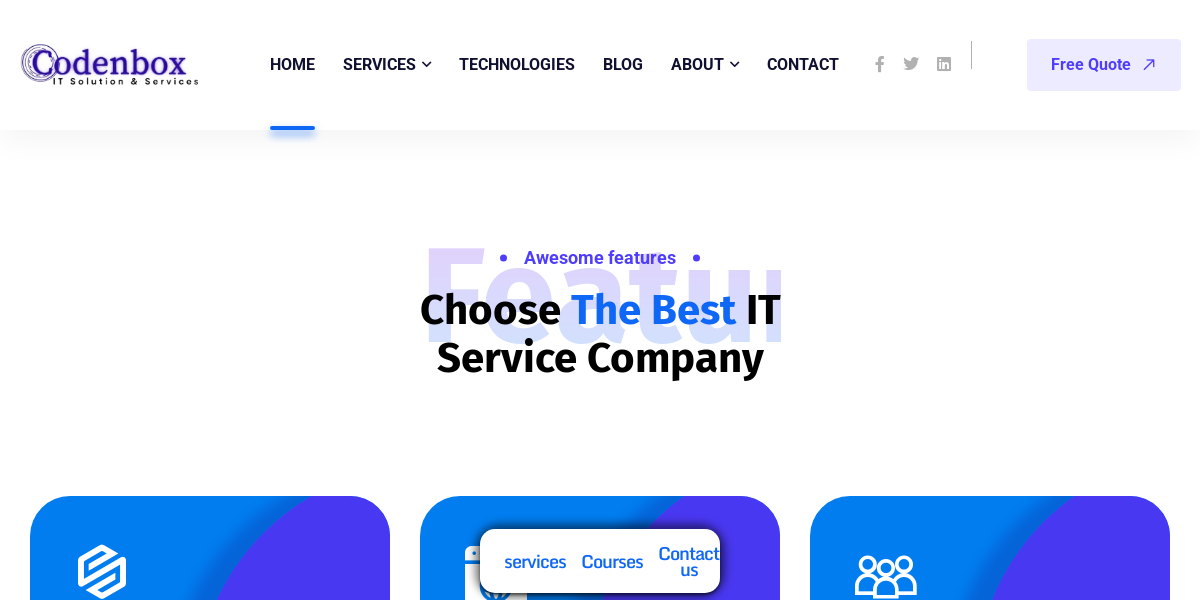

Clicked Contact button in new window at (803, 65) on #menu-item-9680
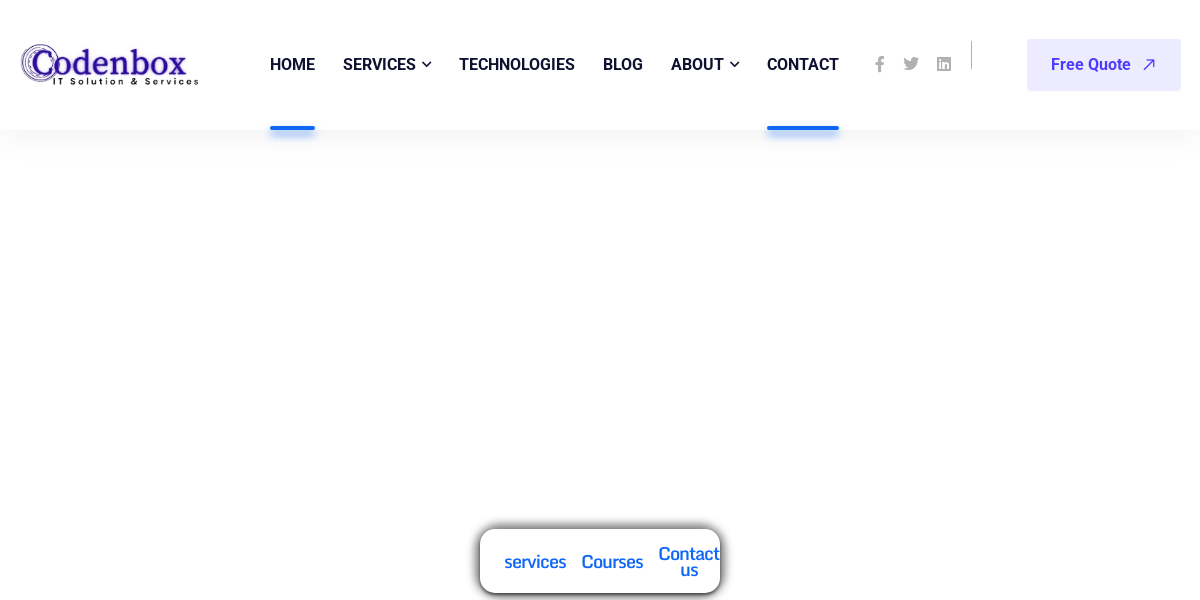

Printed new window title: Codenbox – IT Solution & Services
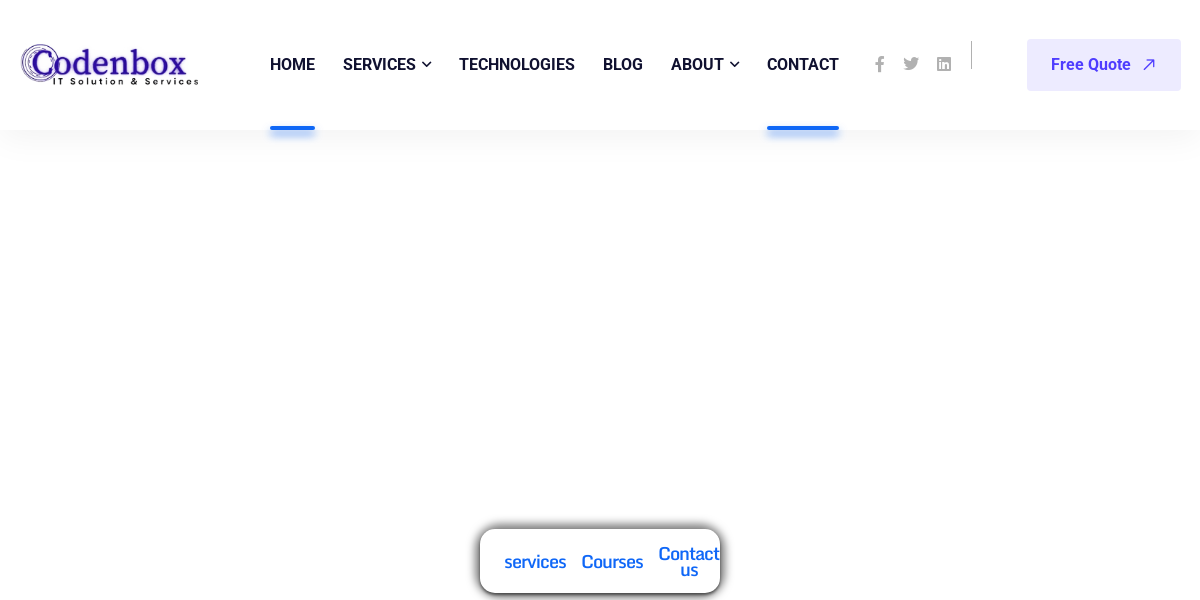

Closed new window
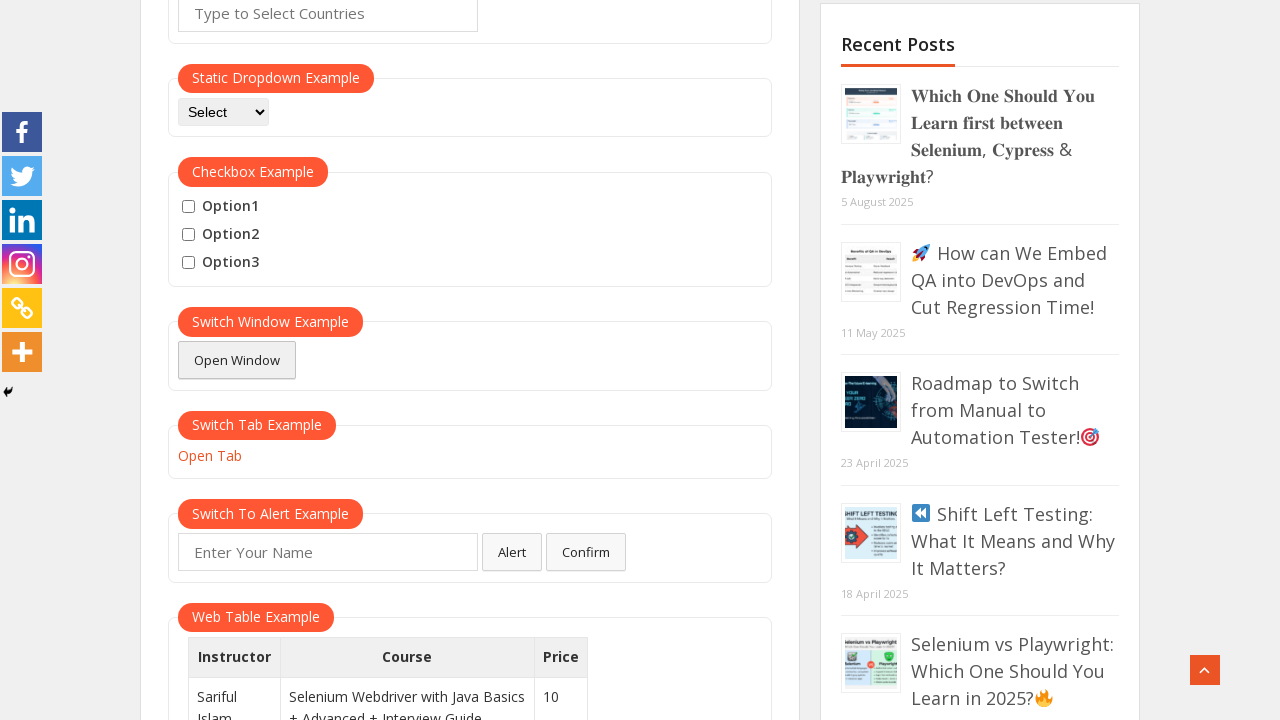

Switched back to original window with title: Automation Practice - CodenBox AutomationLab
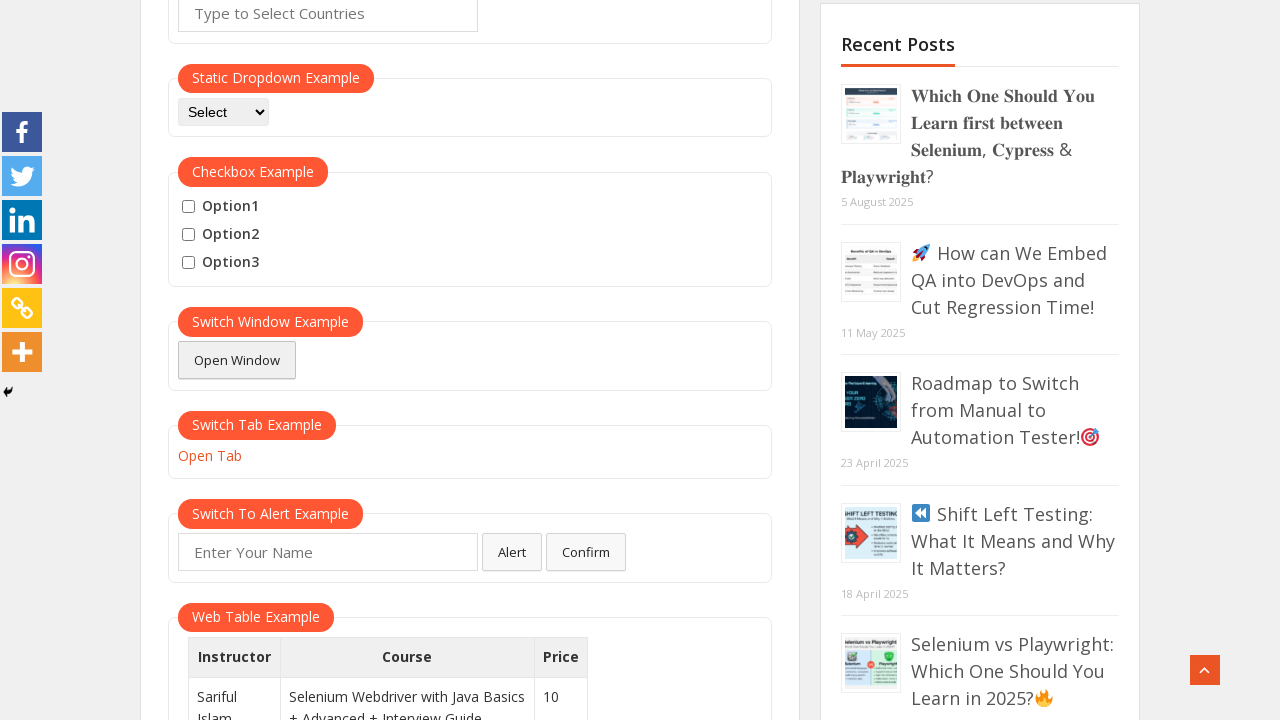

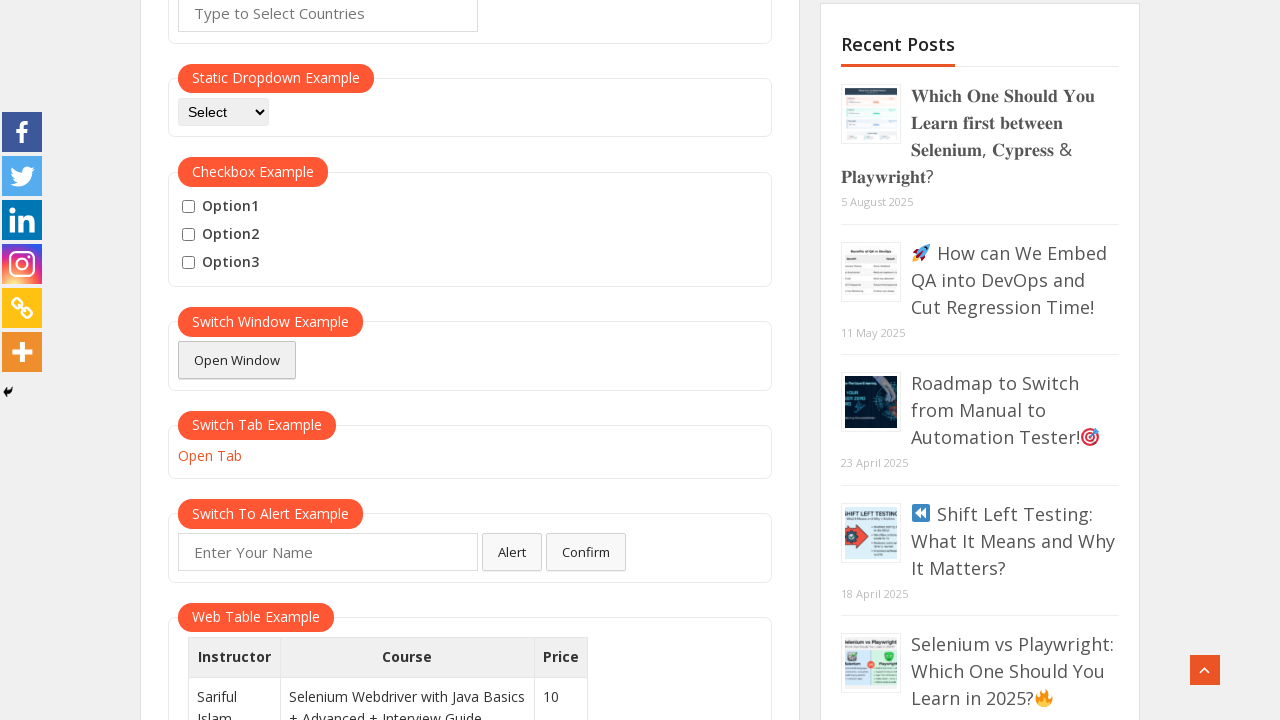